Tests that edits are saved when the input loses focus (blur event)

Starting URL: https://demo.playwright.dev/todomvc

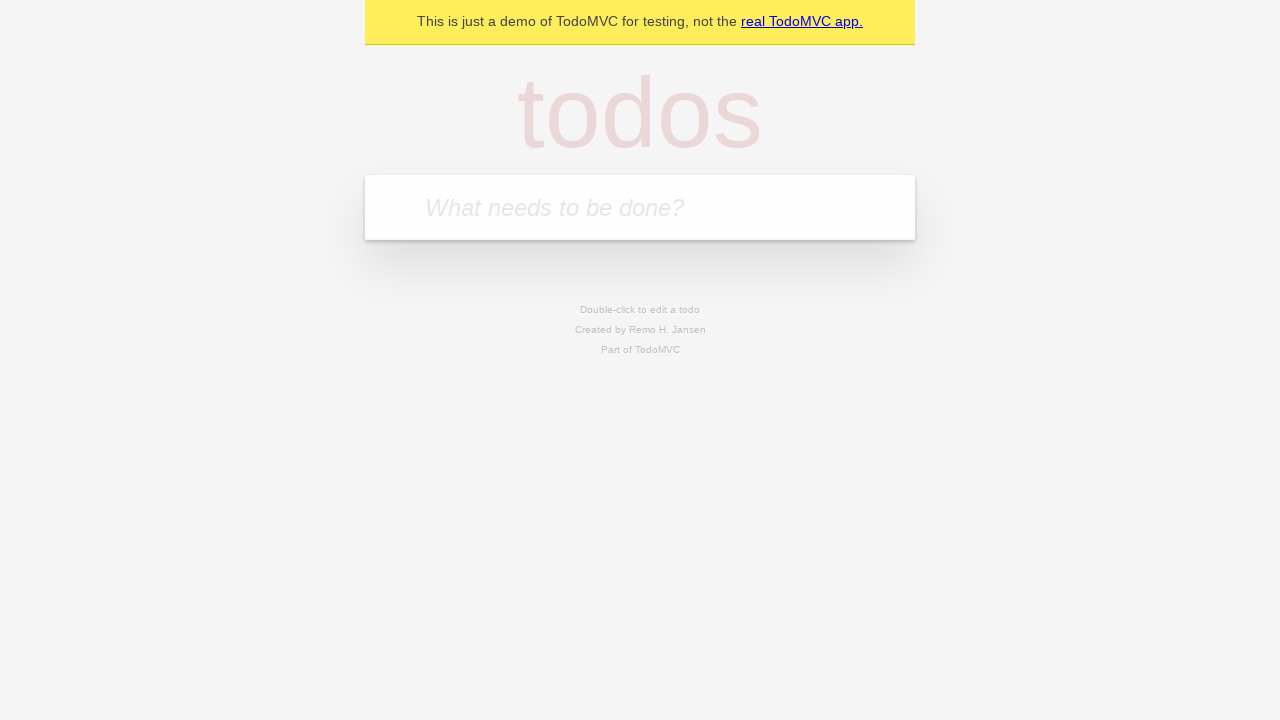

Filled first todo input with 'buy some cheese' on internal:attr=[placeholder="What needs to be done?"i]
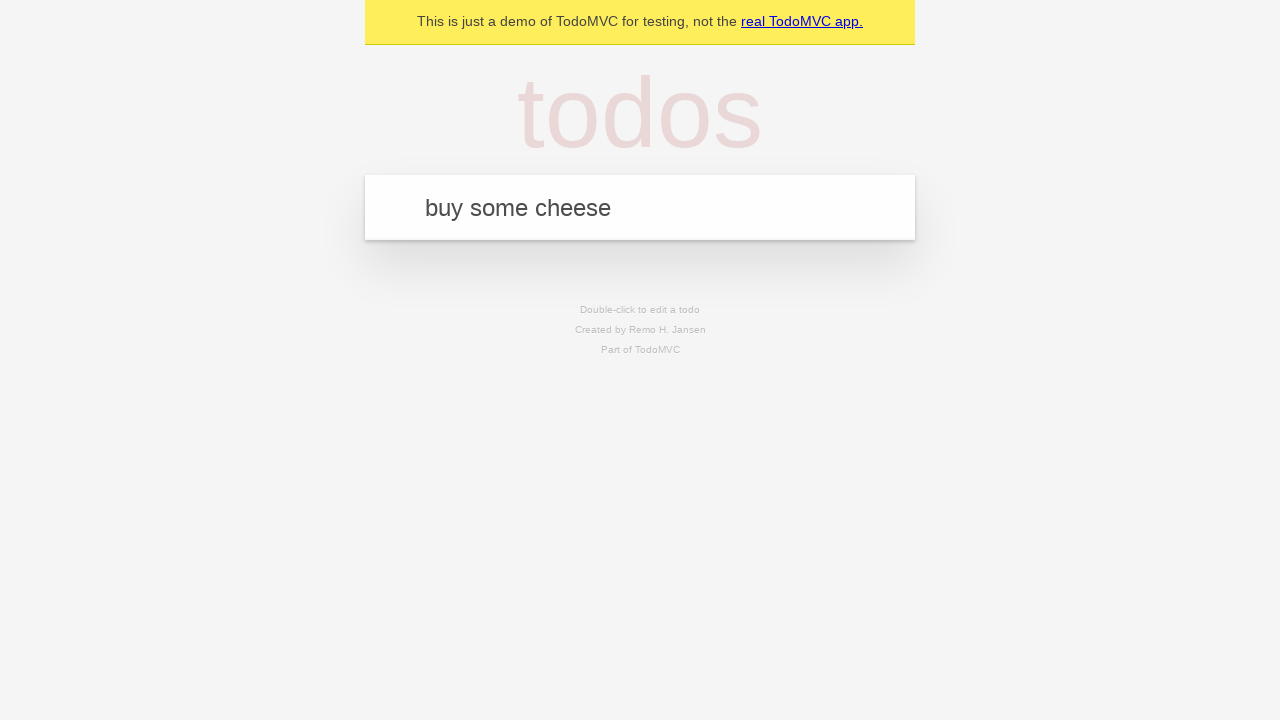

Pressed Enter to create first todo on internal:attr=[placeholder="What needs to be done?"i]
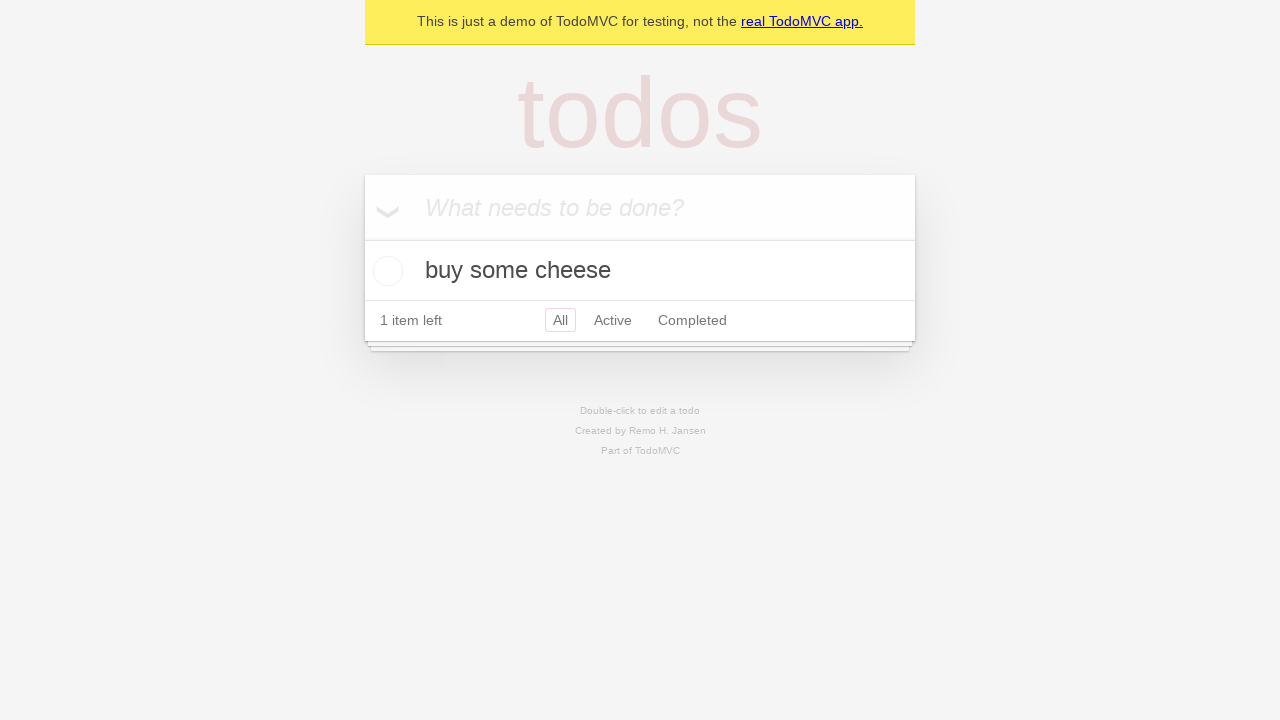

Filled second todo input with 'feed the cat' on internal:attr=[placeholder="What needs to be done?"i]
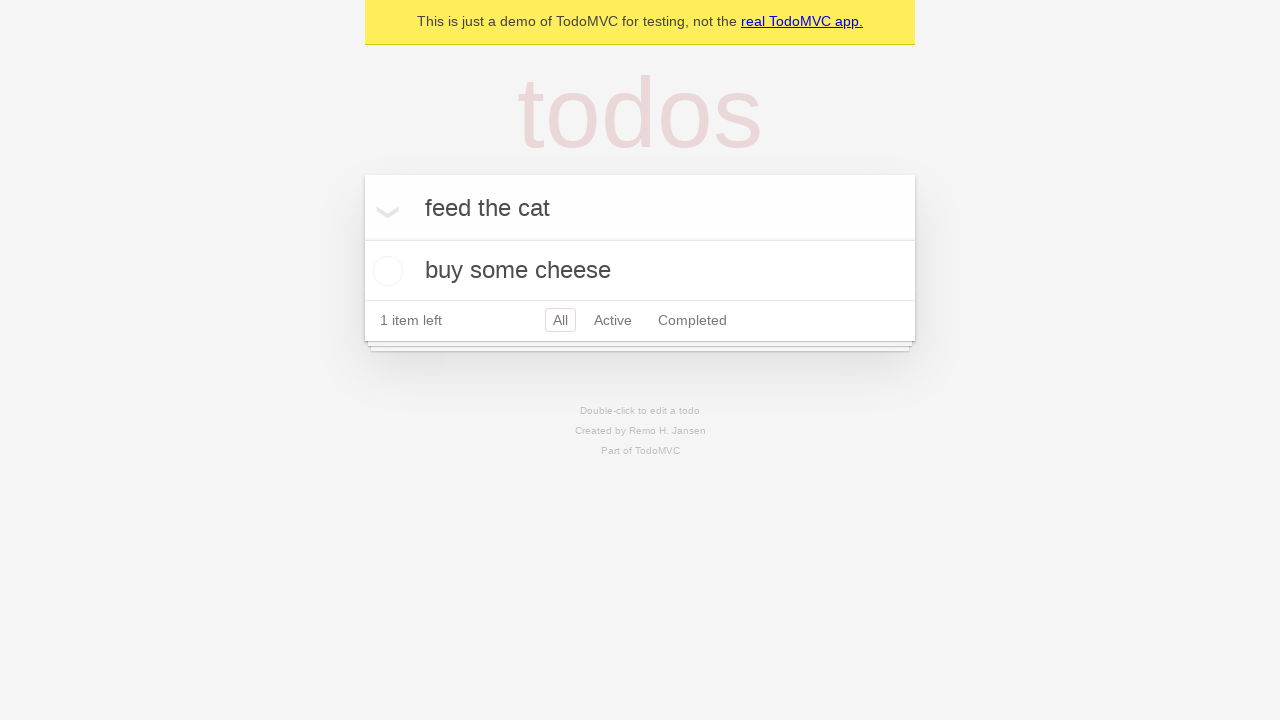

Pressed Enter to create second todo on internal:attr=[placeholder="What needs to be done?"i]
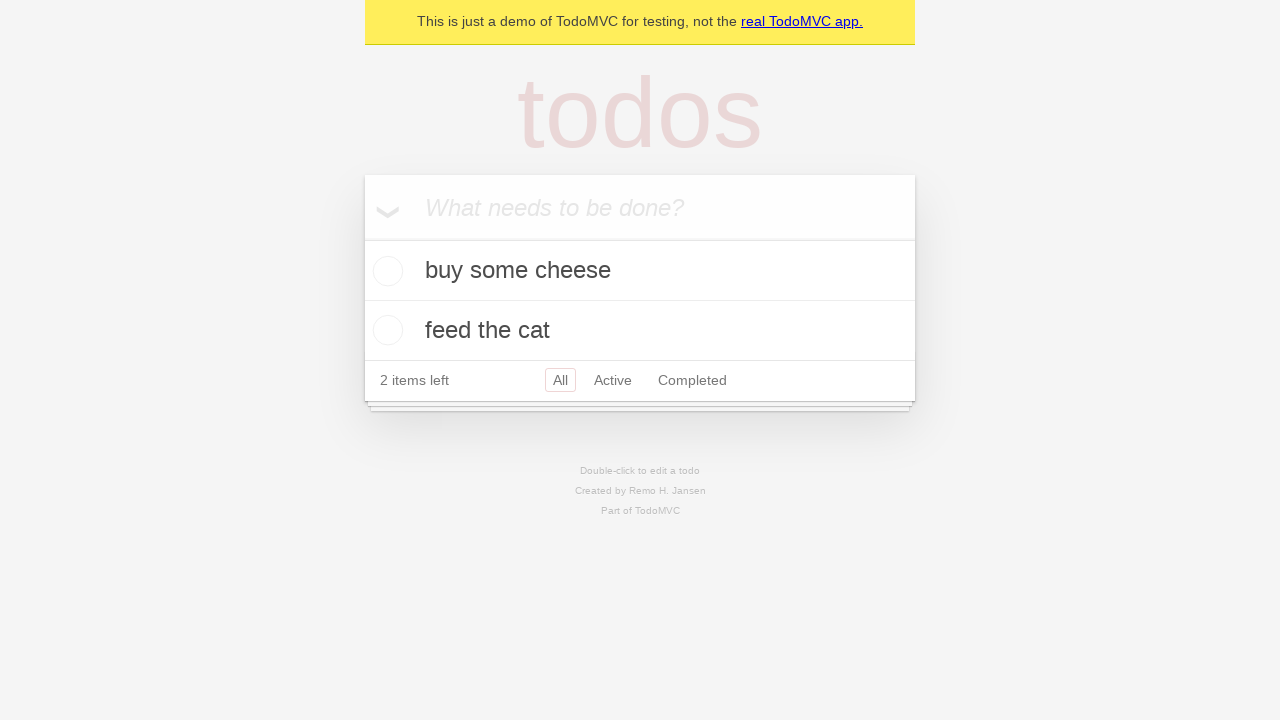

Filled third todo input with 'book a doctors appointment' on internal:attr=[placeholder="What needs to be done?"i]
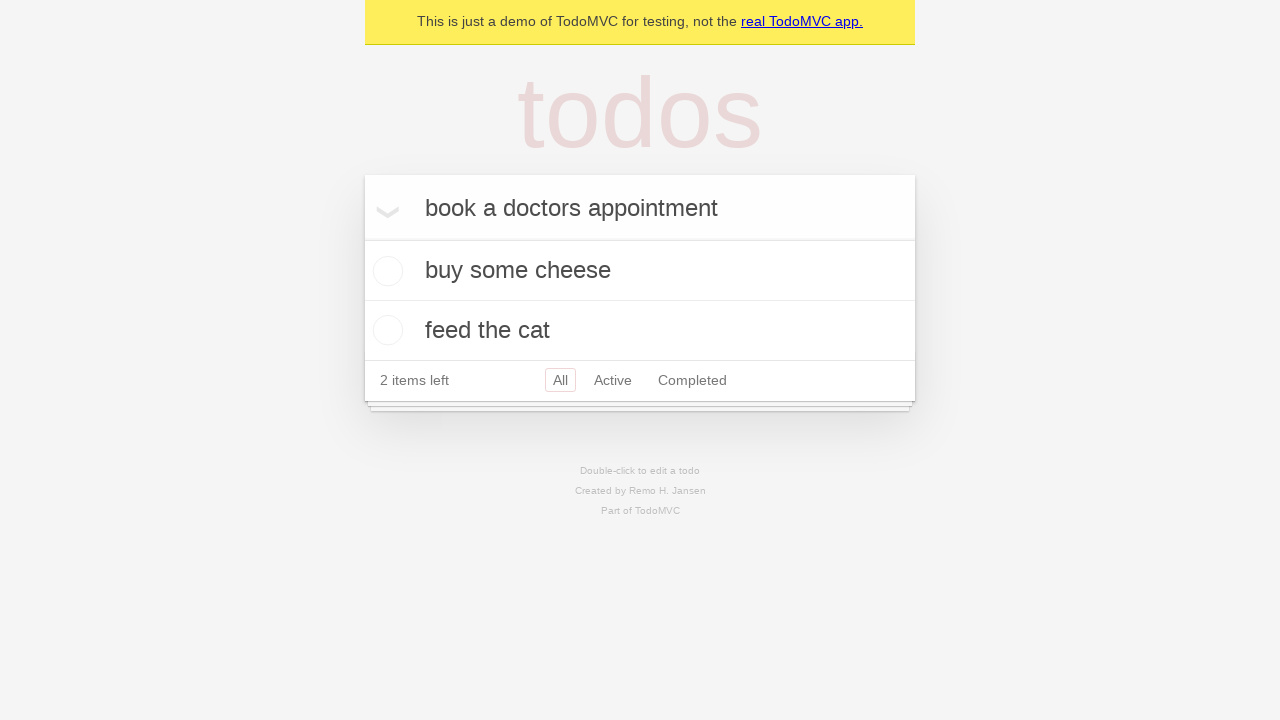

Pressed Enter to create third todo on internal:attr=[placeholder="What needs to be done?"i]
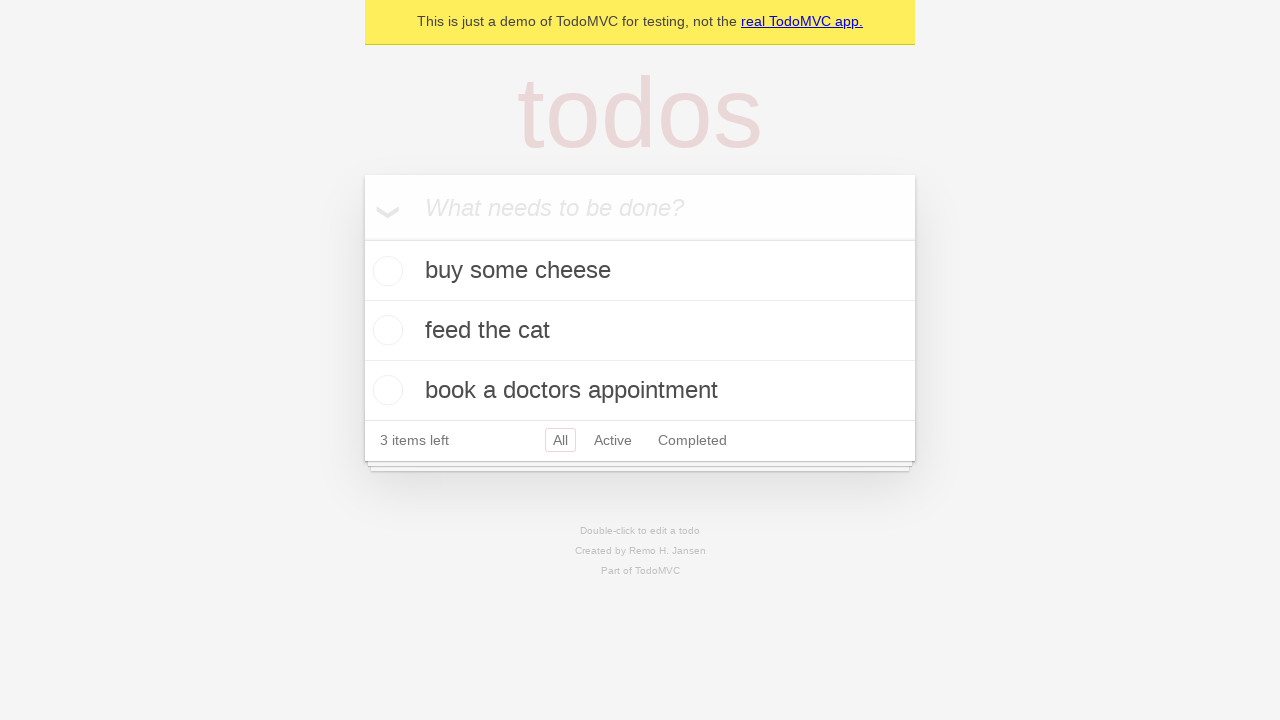

Double-clicked second todo item to enter edit mode at (640, 331) on internal:testid=[data-testid="todo-item"s] >> nth=1
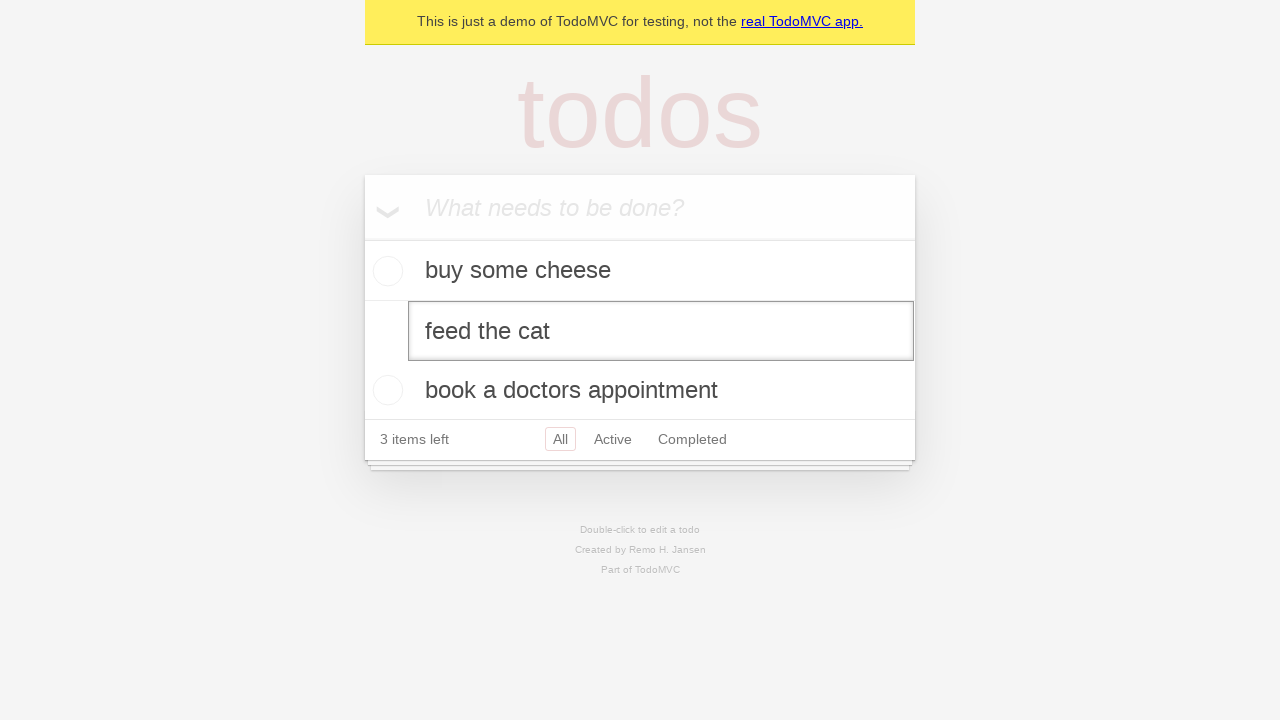

Filled edit textbox with 'buy some sausages' on internal:testid=[data-testid="todo-item"s] >> nth=1 >> internal:role=textbox[nam
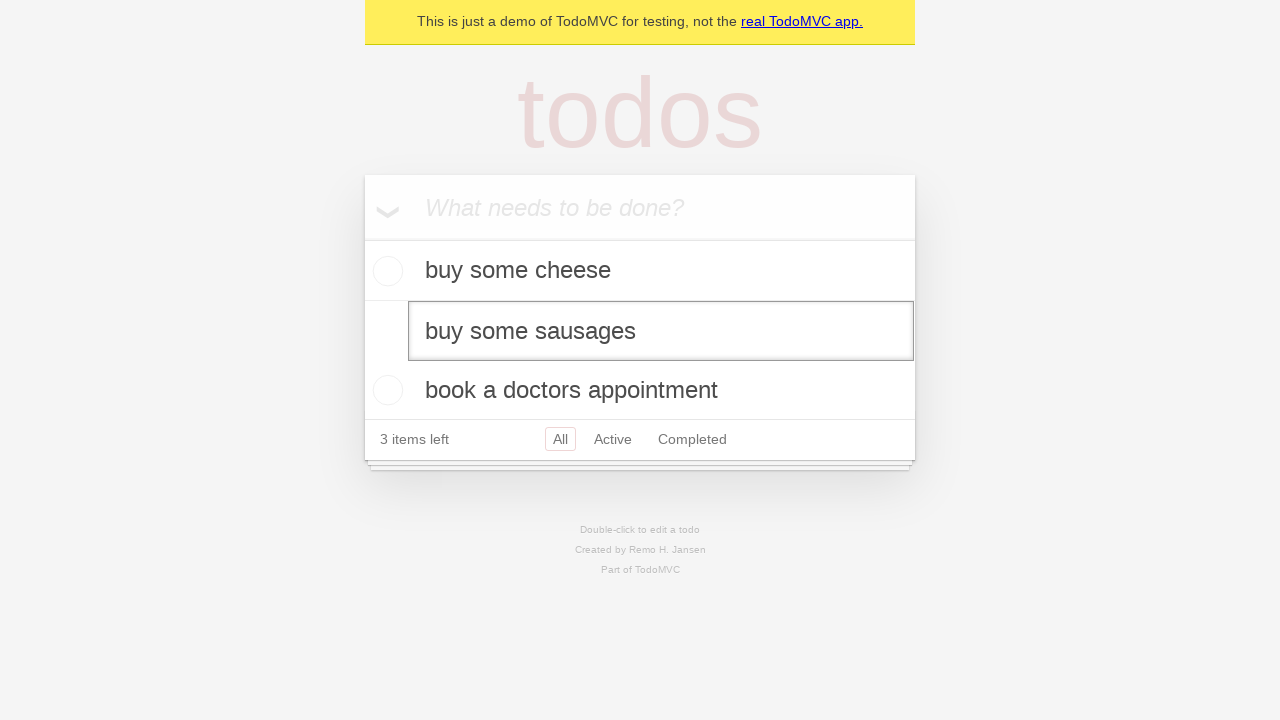

Dispatched blur event to save edits
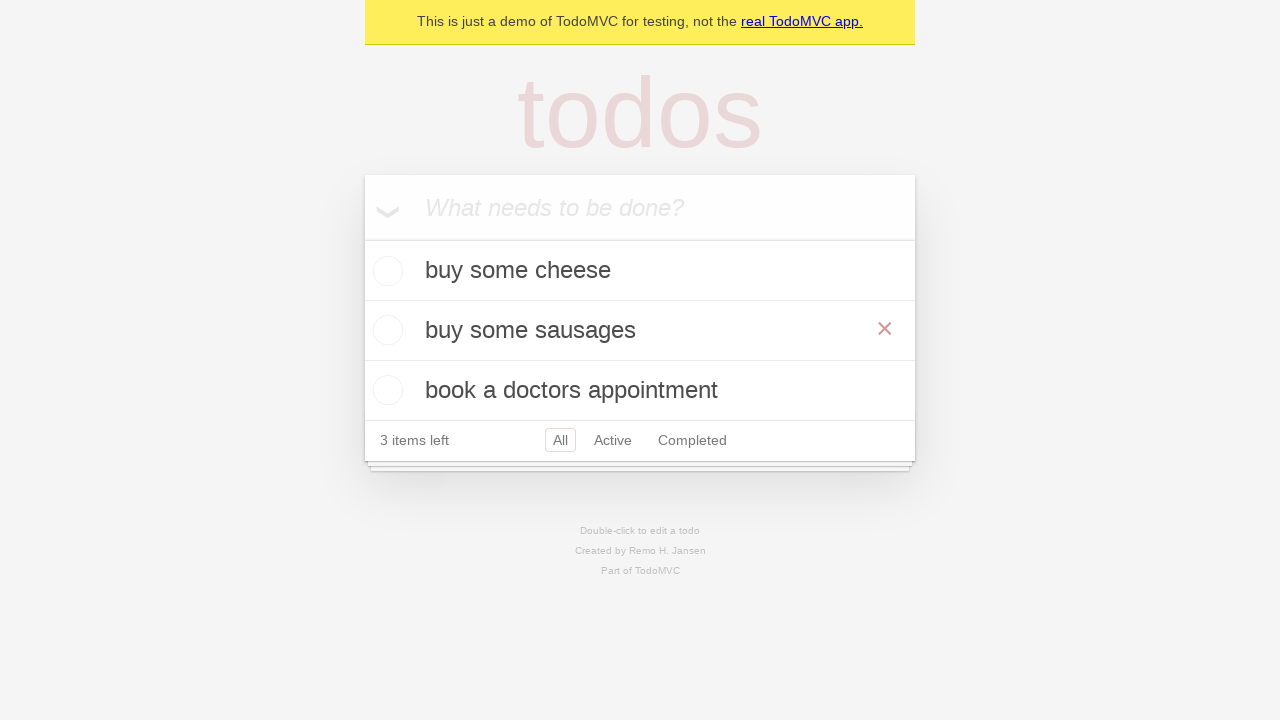

Waited for todo item selector to confirm update
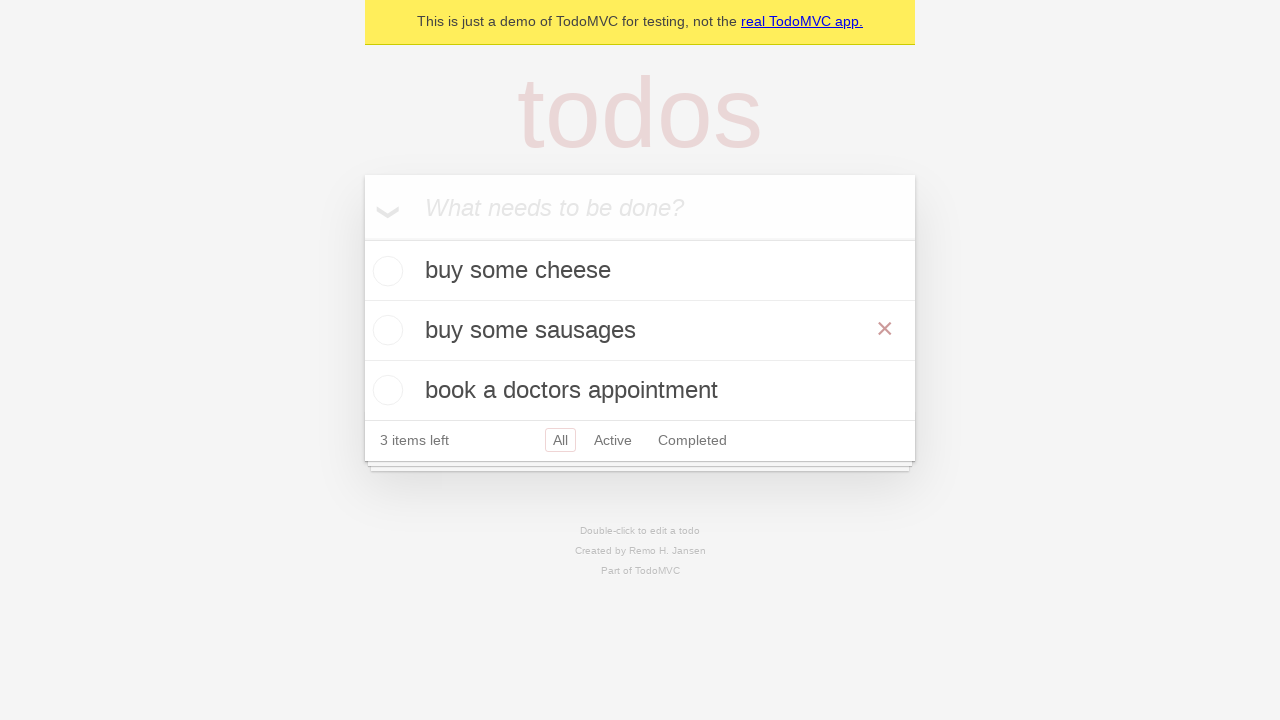

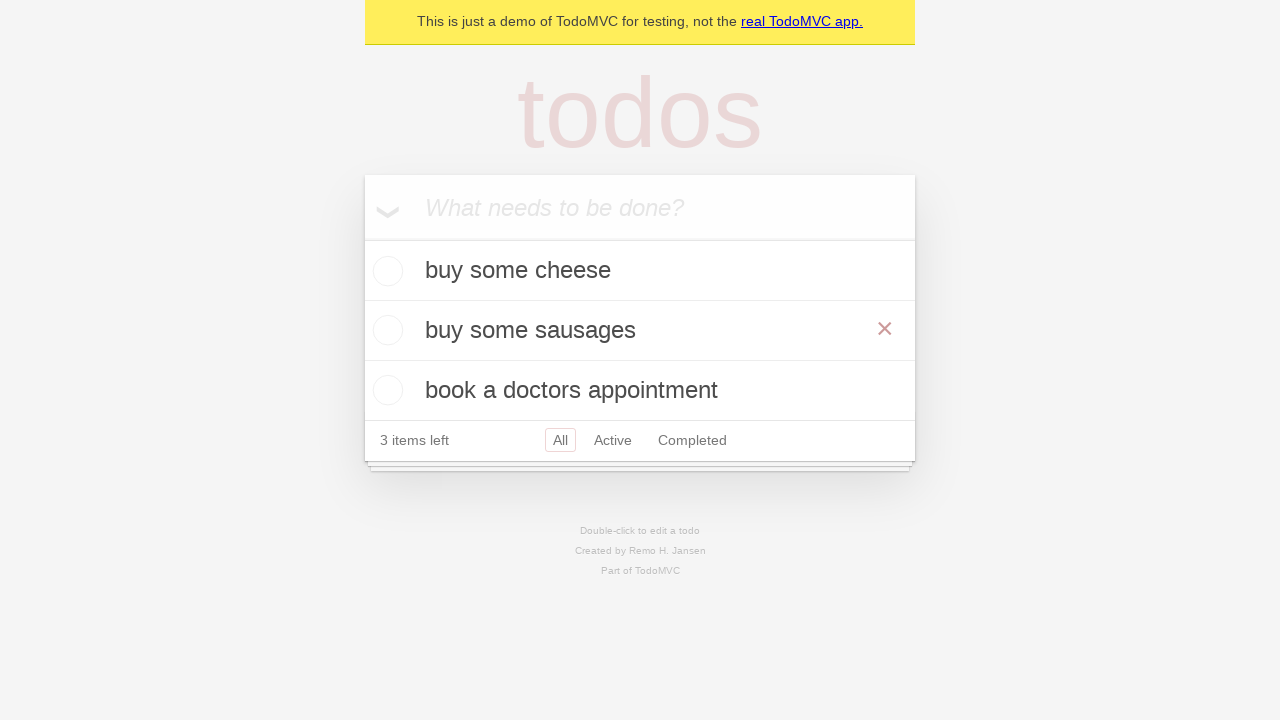